Tests working with iframes by navigating to jQuery UI checkboxradio demo page and clicking a checkbox inside an iframe

Starting URL: https://jqueryui.com/checkboxradio/

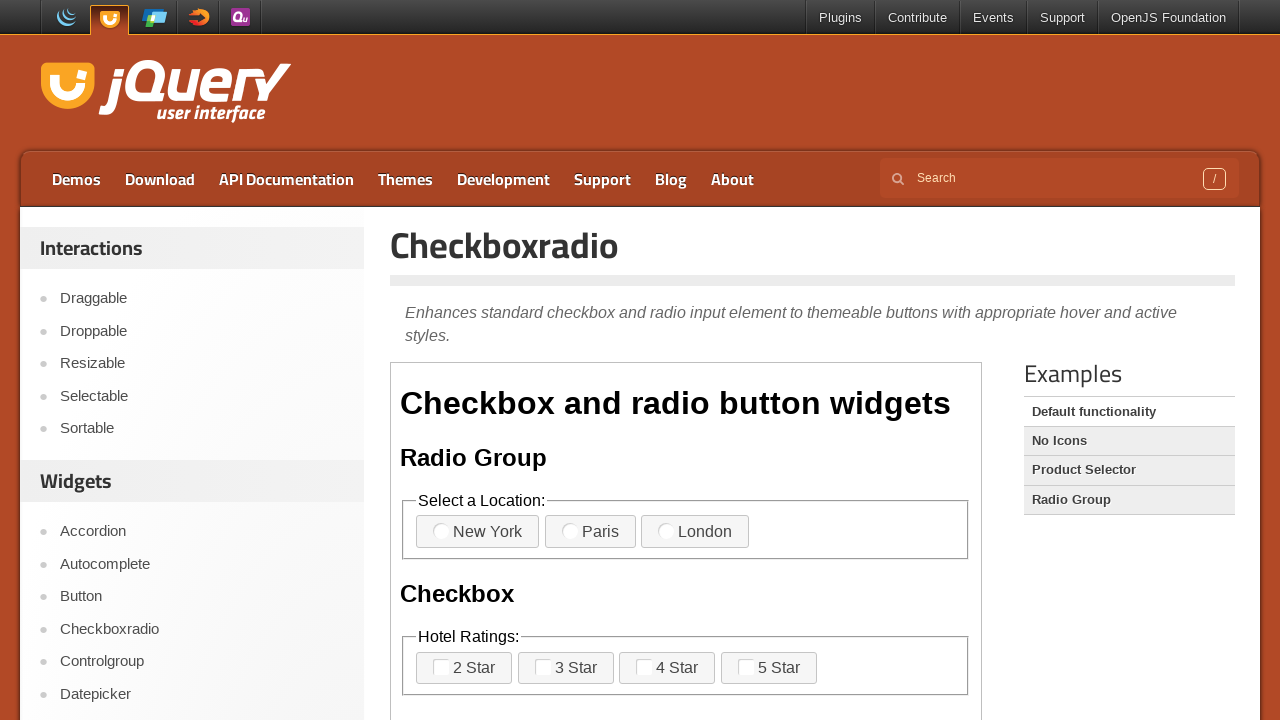

Navigated to jQuery UI checkboxradio demo page
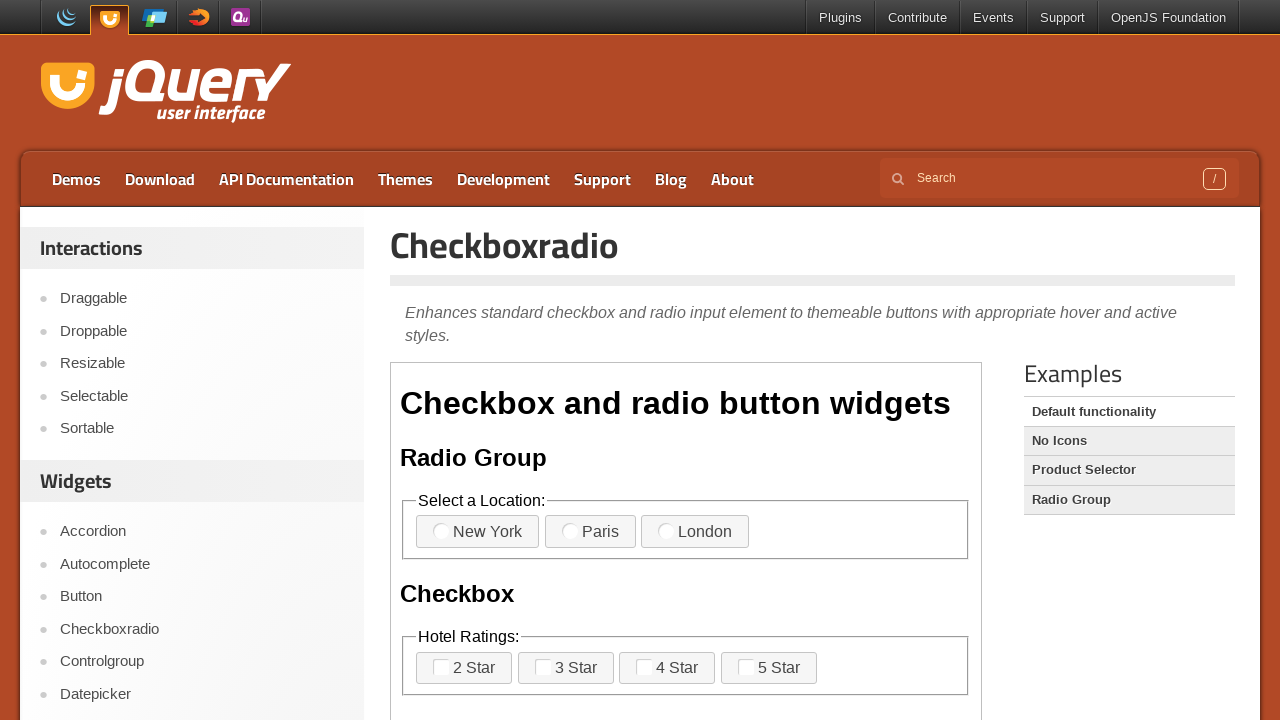

Clicked checkbox inside the demo iframe at (464, 668) on xpath=//iframe[@class='demo-frame'] >> internal:control=enter-frame >> label[for
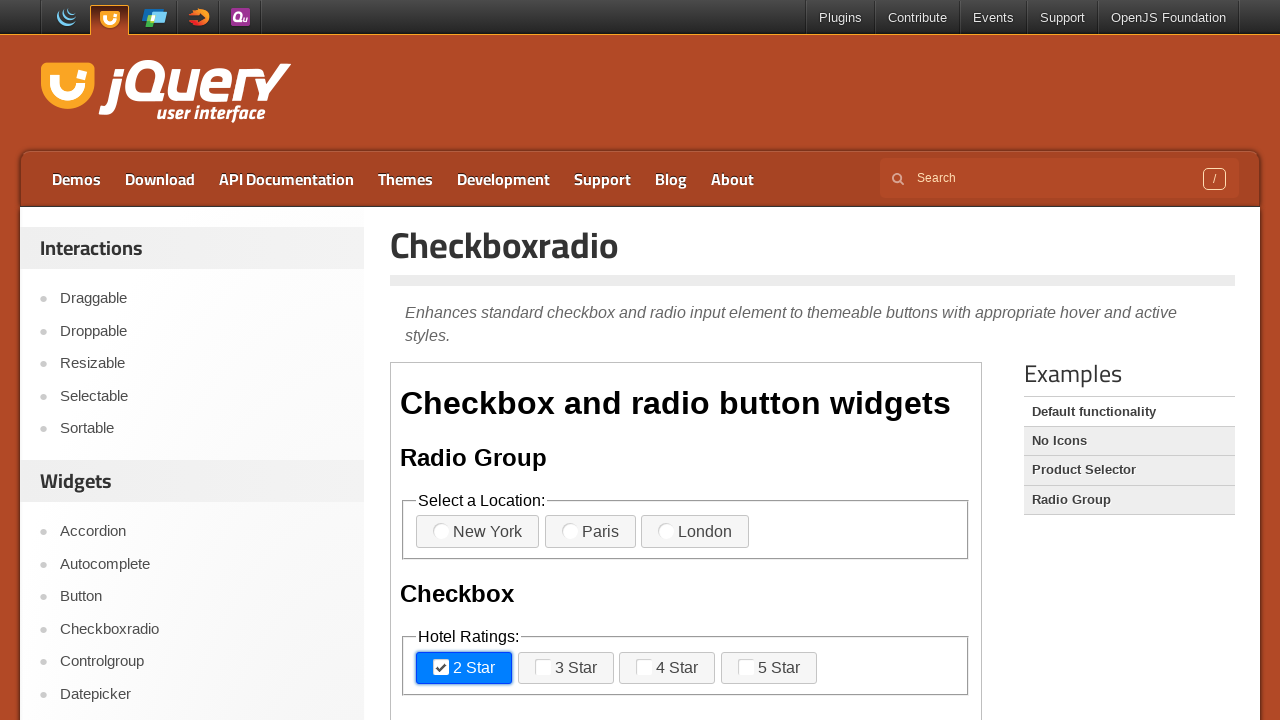

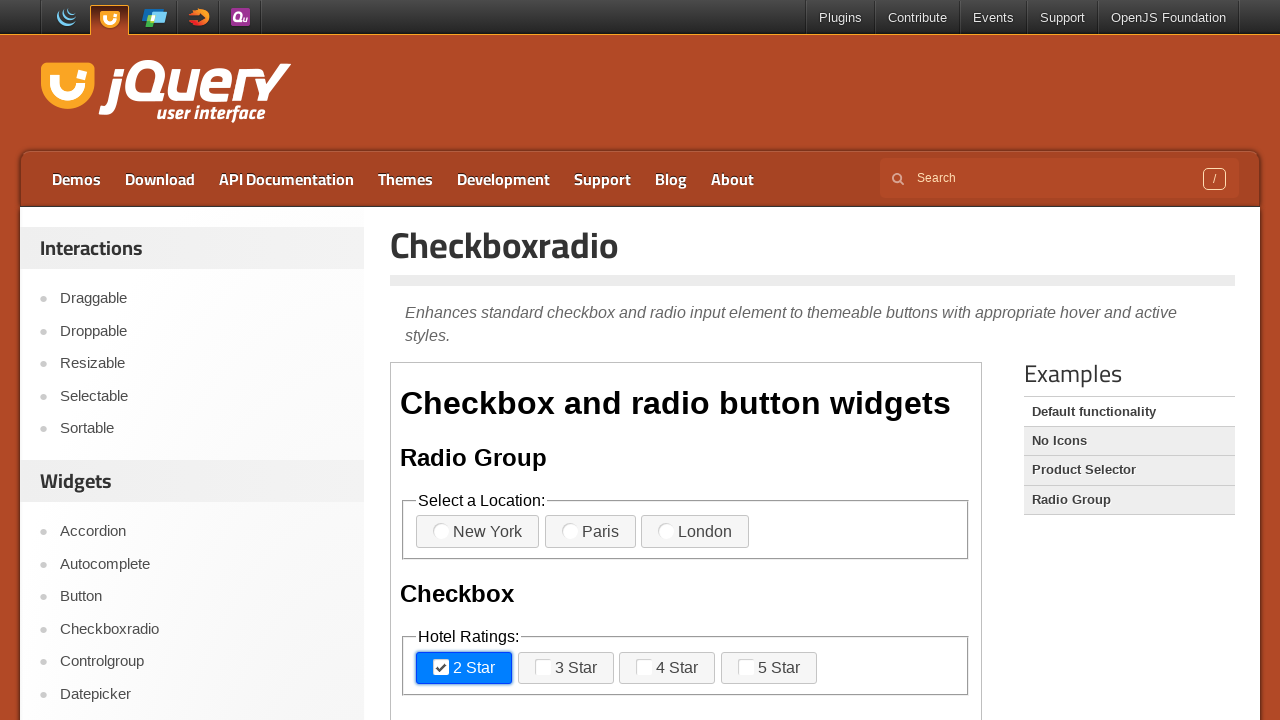